Tests the search functionality on ShopClues wholesale page by entering a search term "shoes" and clicking the search button.

Starting URL: http://www.shopclues.com/wholesale.html

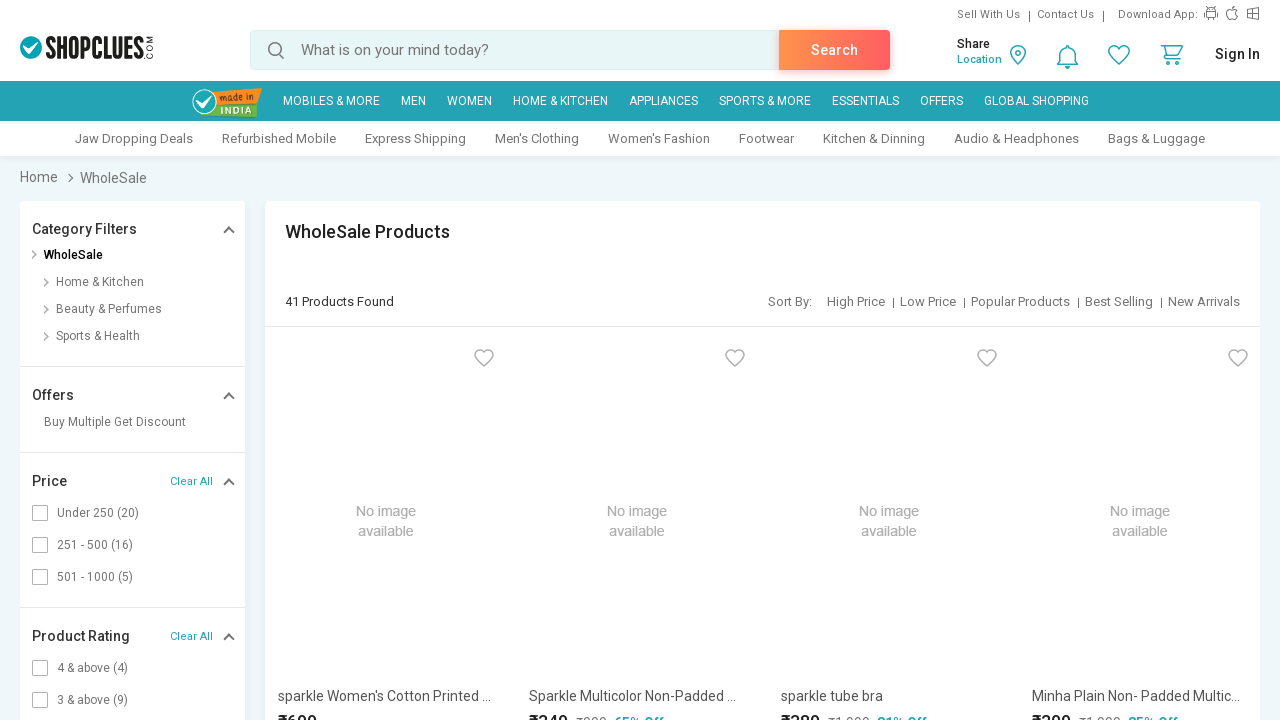

Filled search box with 'shoes' on #autocomplete
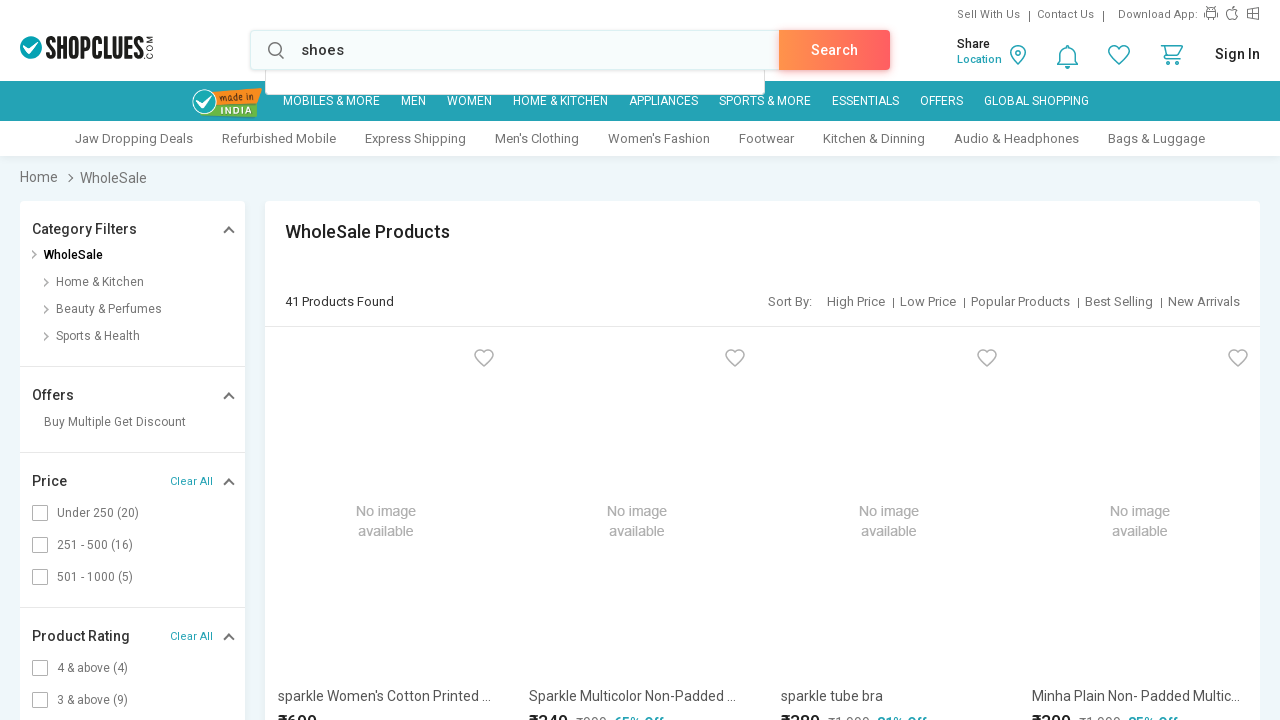

Clicked search button to search for shoes at (834, 50) on a.srch_action.btn.orange
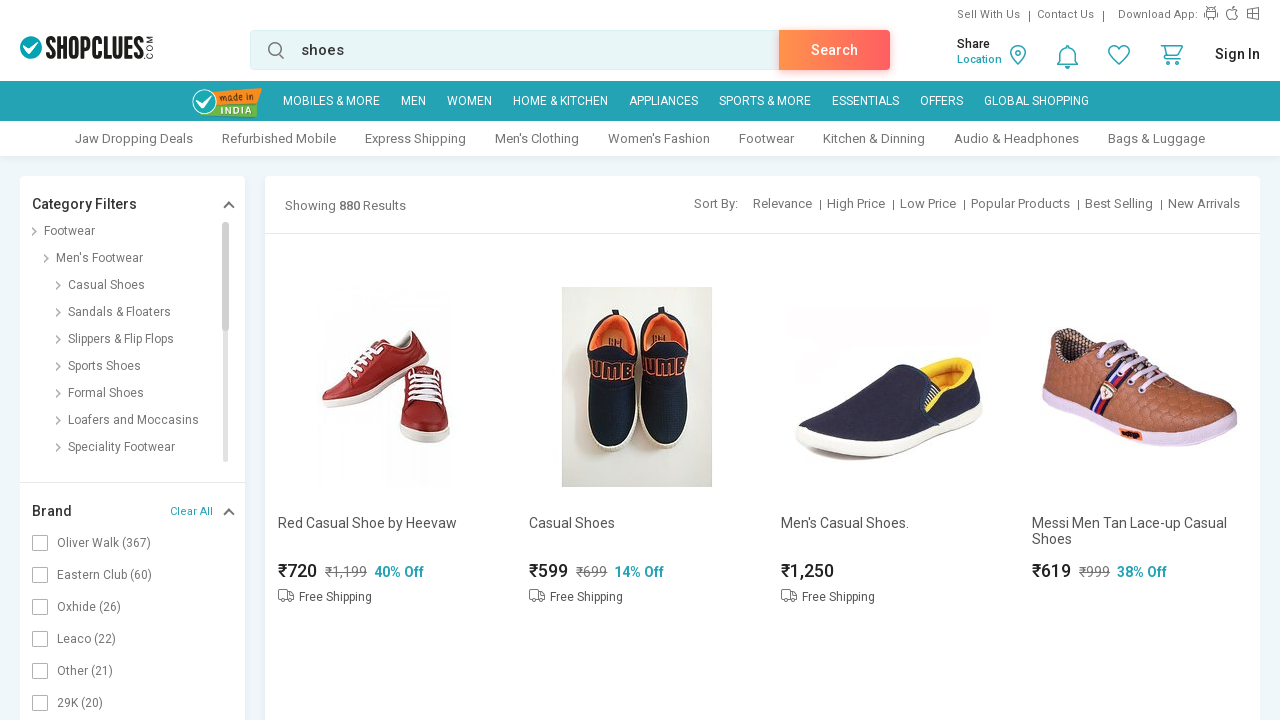

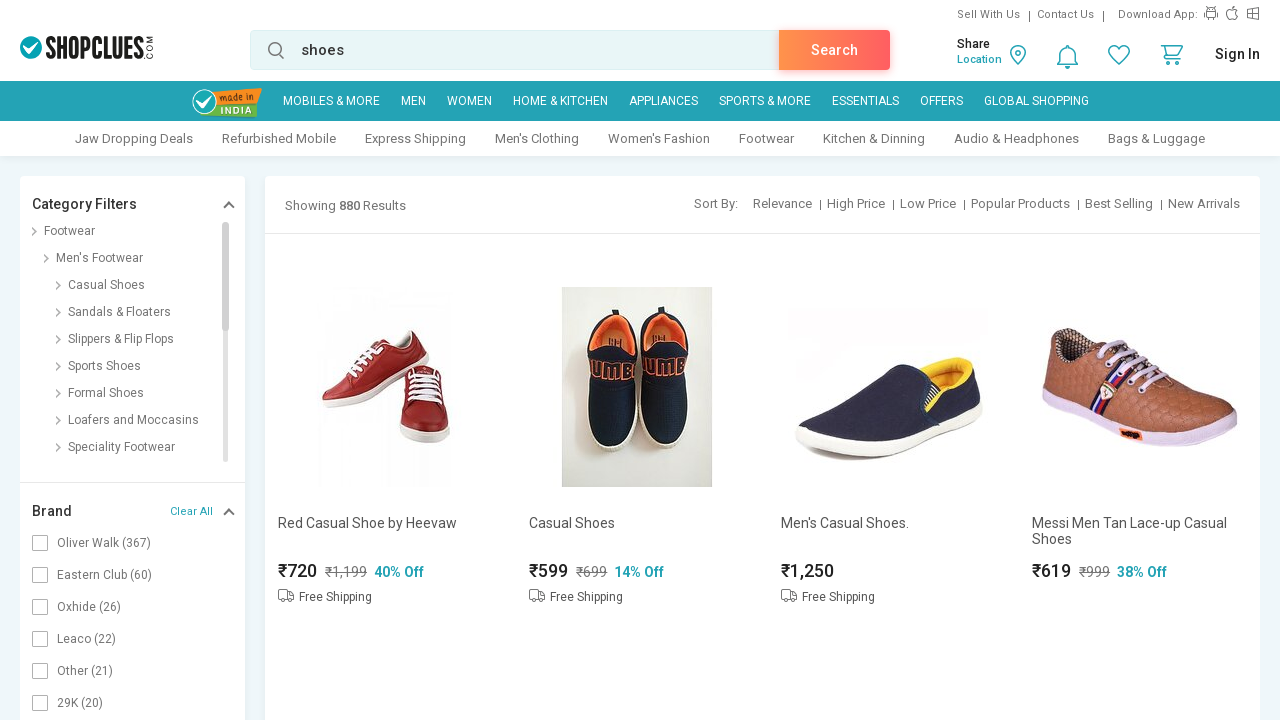